Navigates to GitHub homepage, then visits a specific user profile page, verifies the page title contains expected text, and navigates back to the homepage.

Starting URL: https://github.com

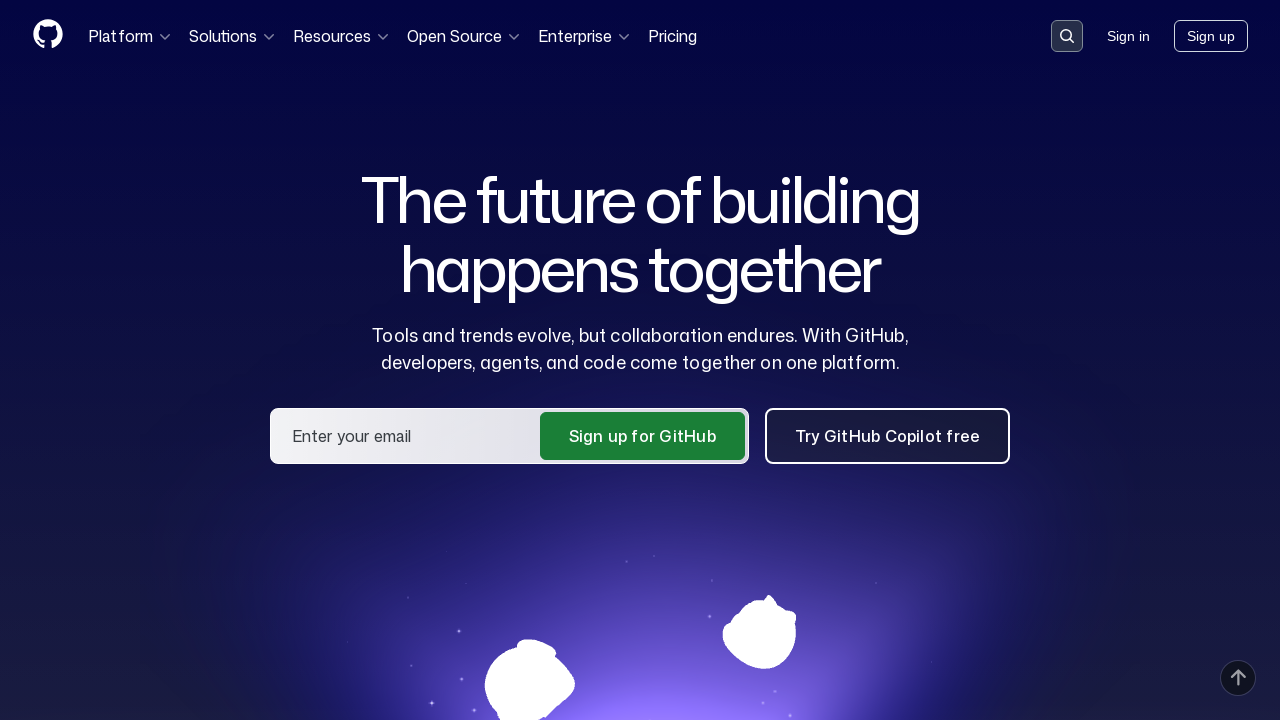

GitHub homepage loaded (domcontentloaded)
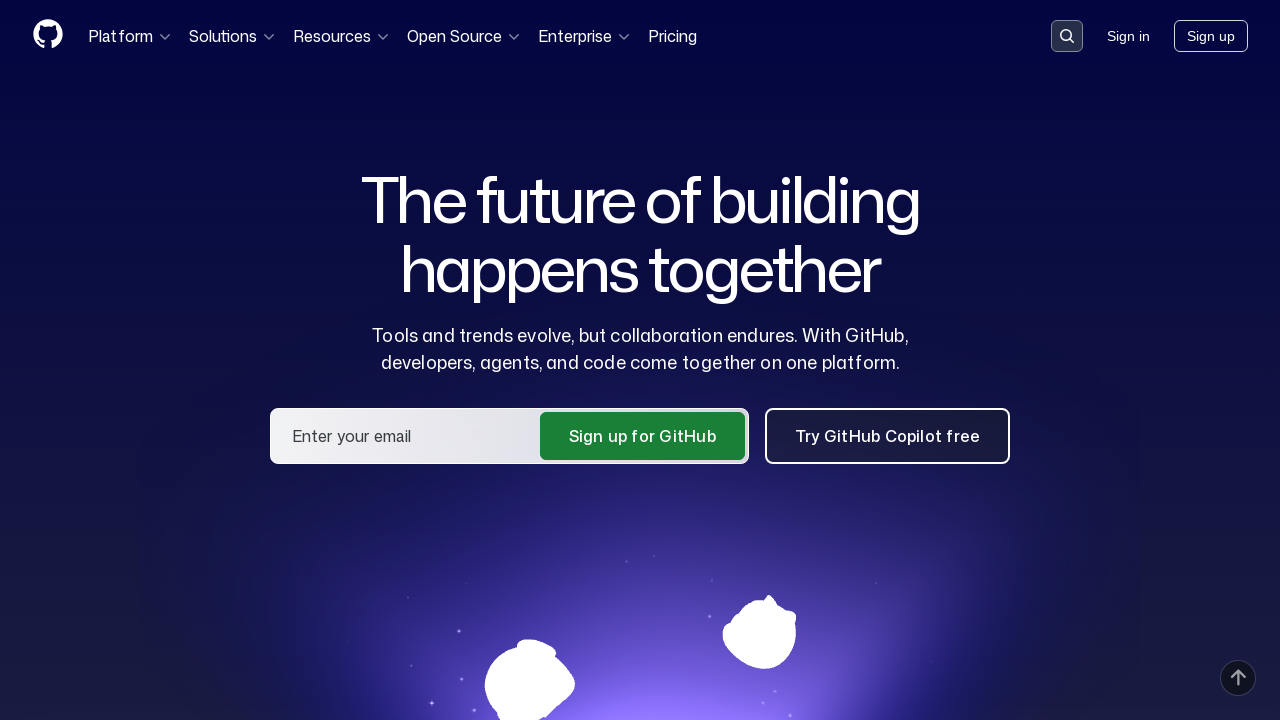

Navigated to GitHub user profile: muratkutlutuna
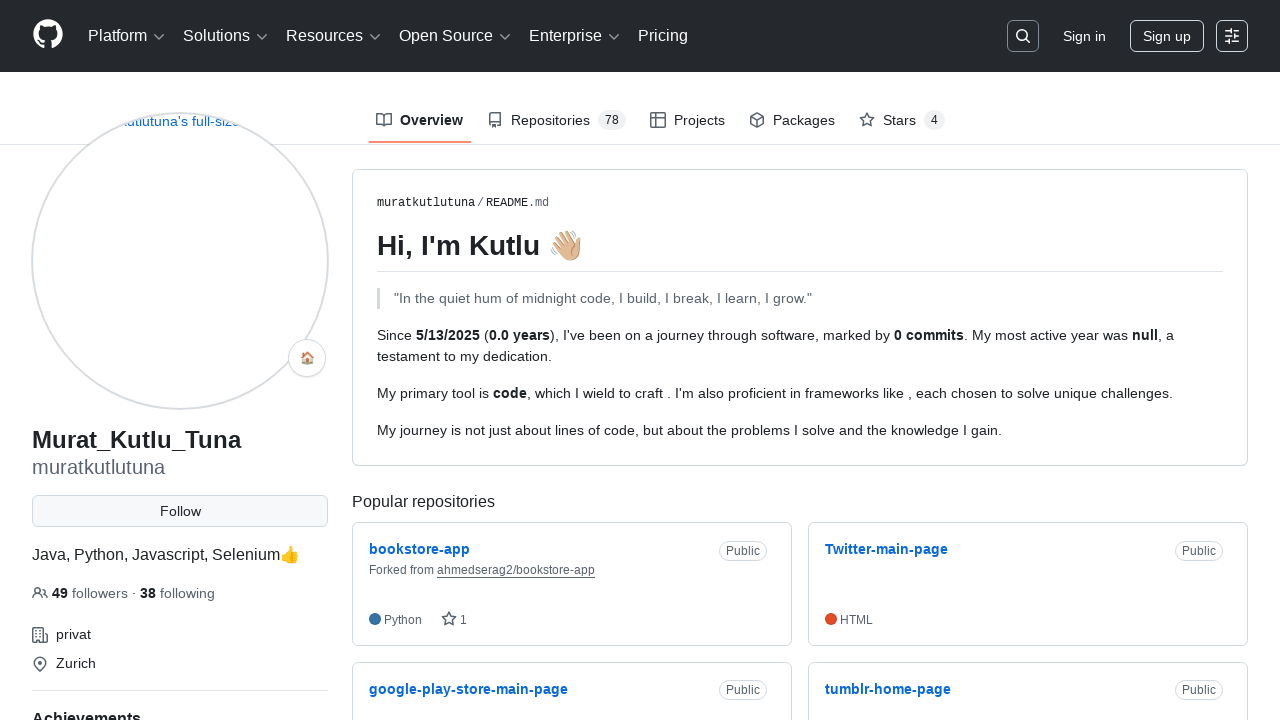

User profile page loaded (domcontentloaded)
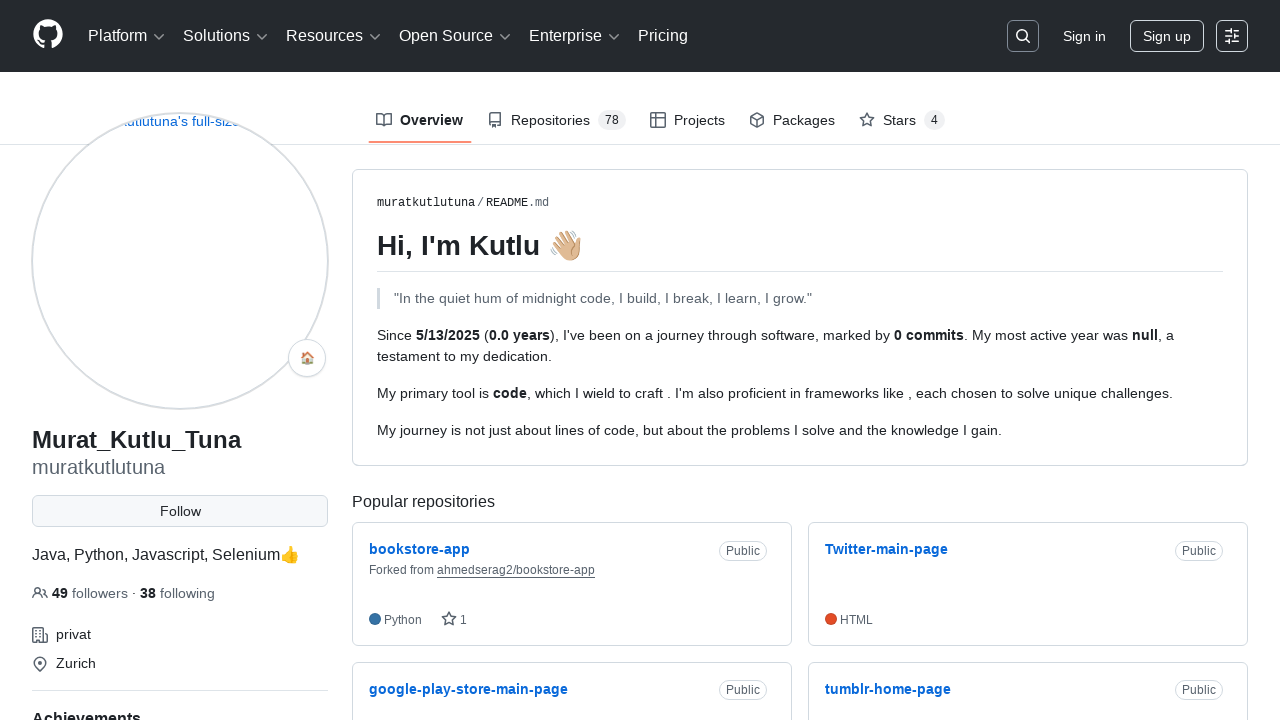

Retrieved page title: muratkutlutuna (Murat_Kutlu_Tuna) · GitHub
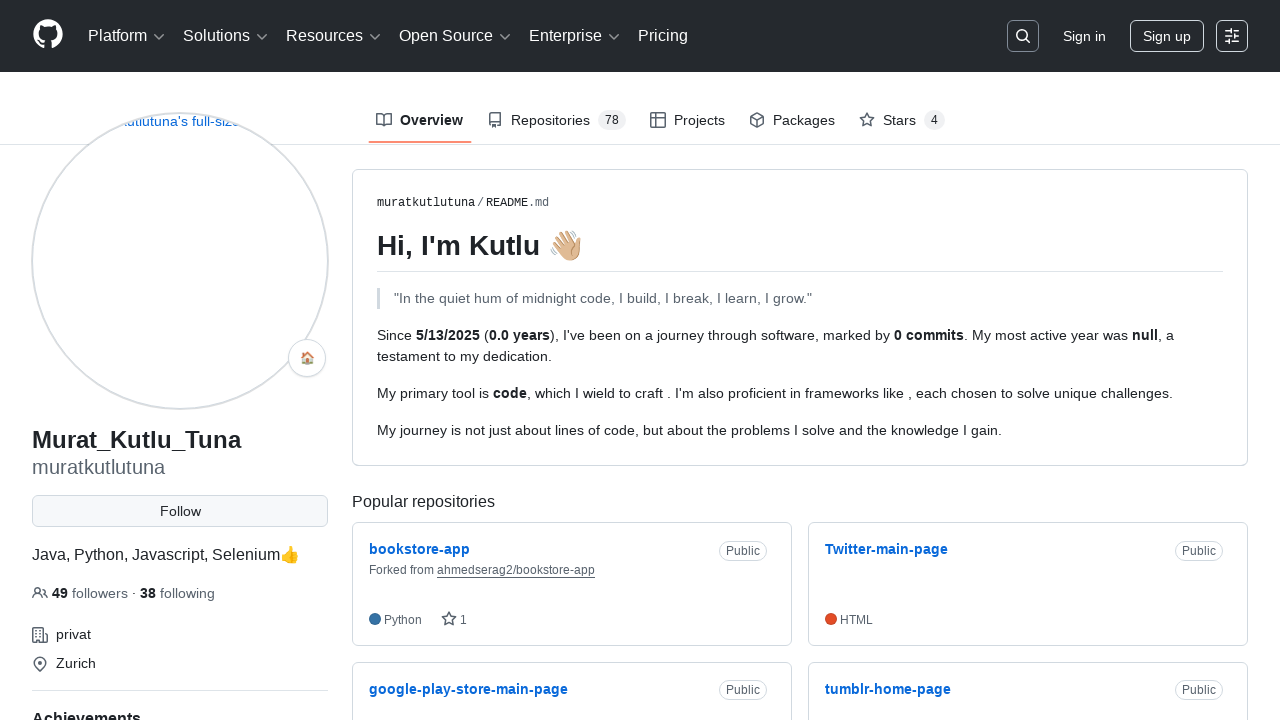

Page title verification passed: 'kutlu' found in title
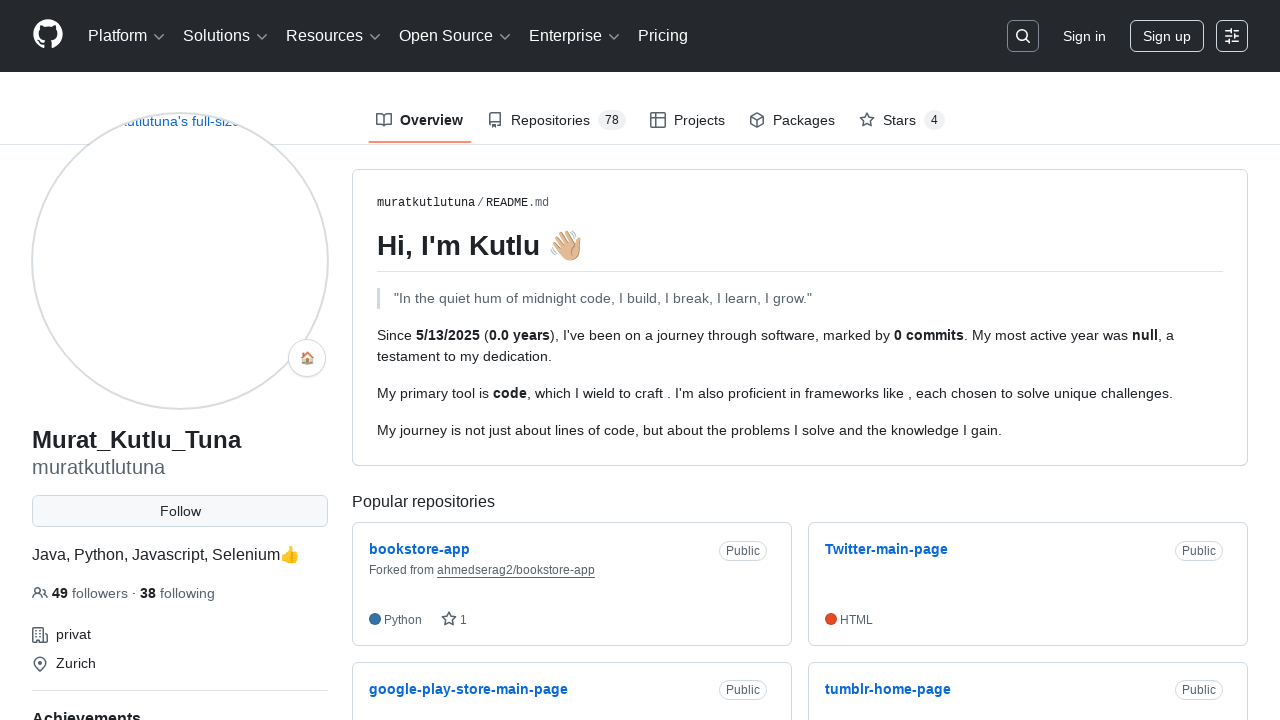

Navigated back to GitHub homepage
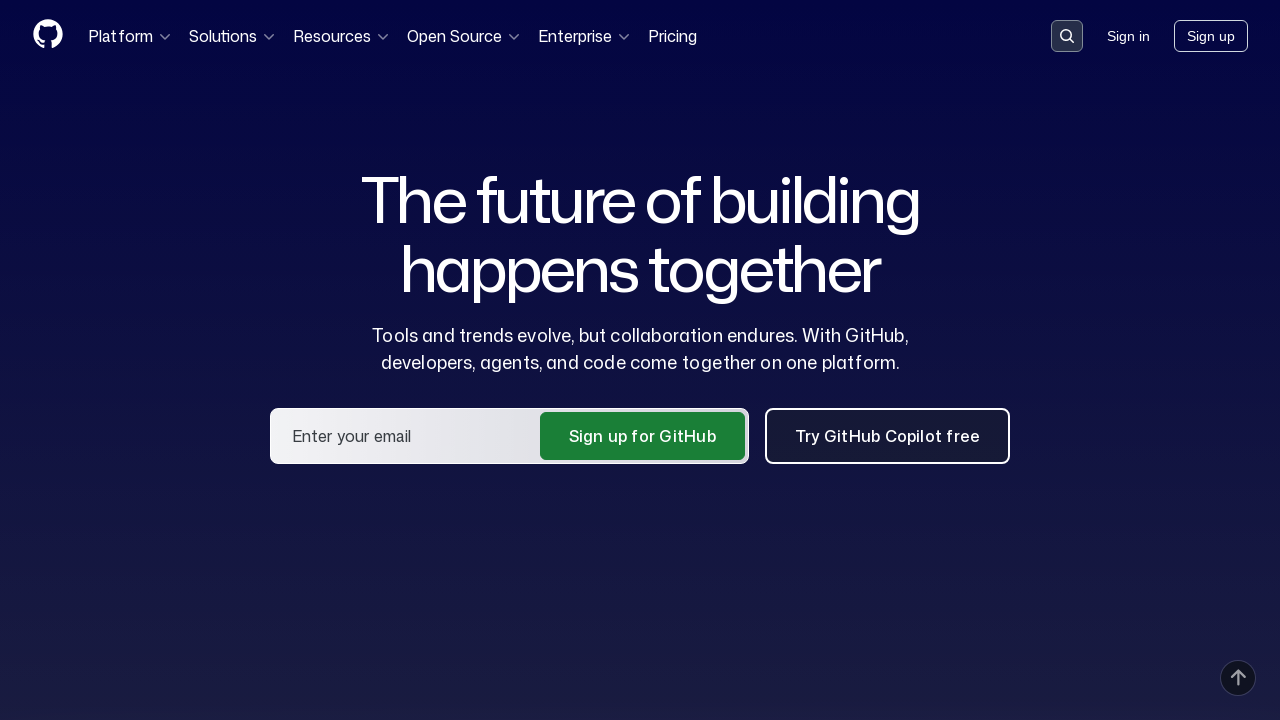

Homepage loaded after navigation (domcontentloaded)
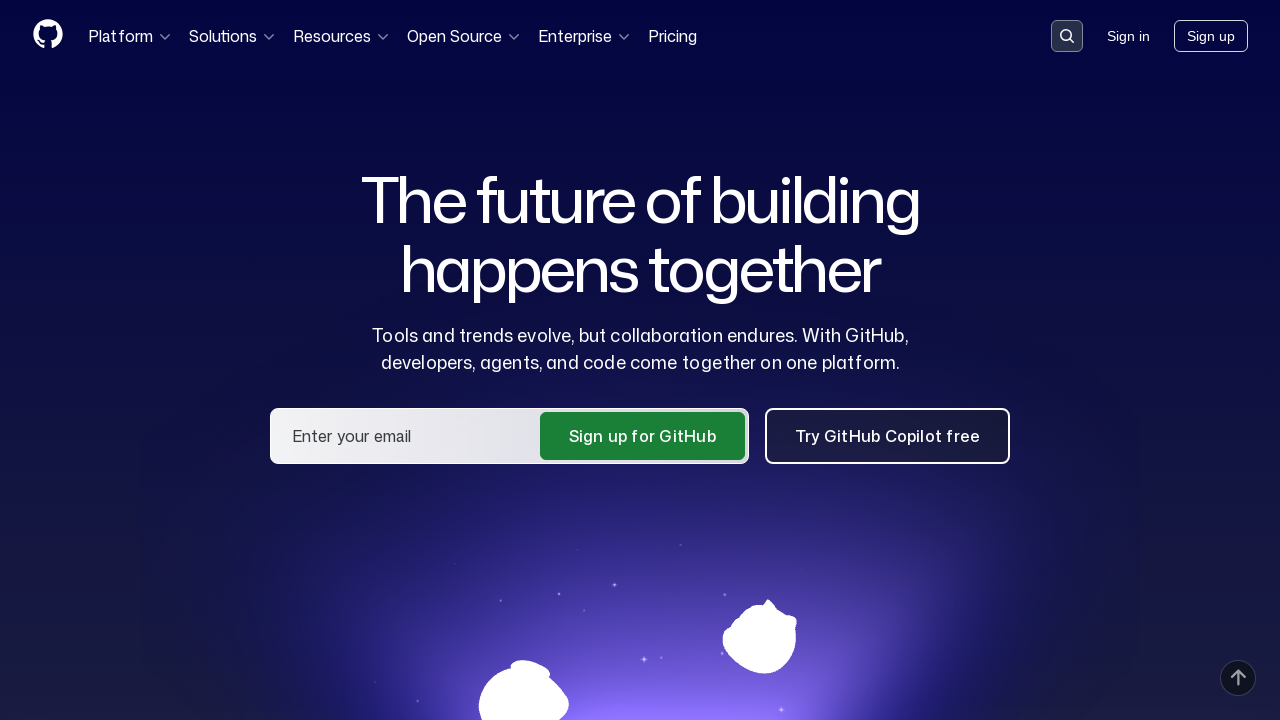

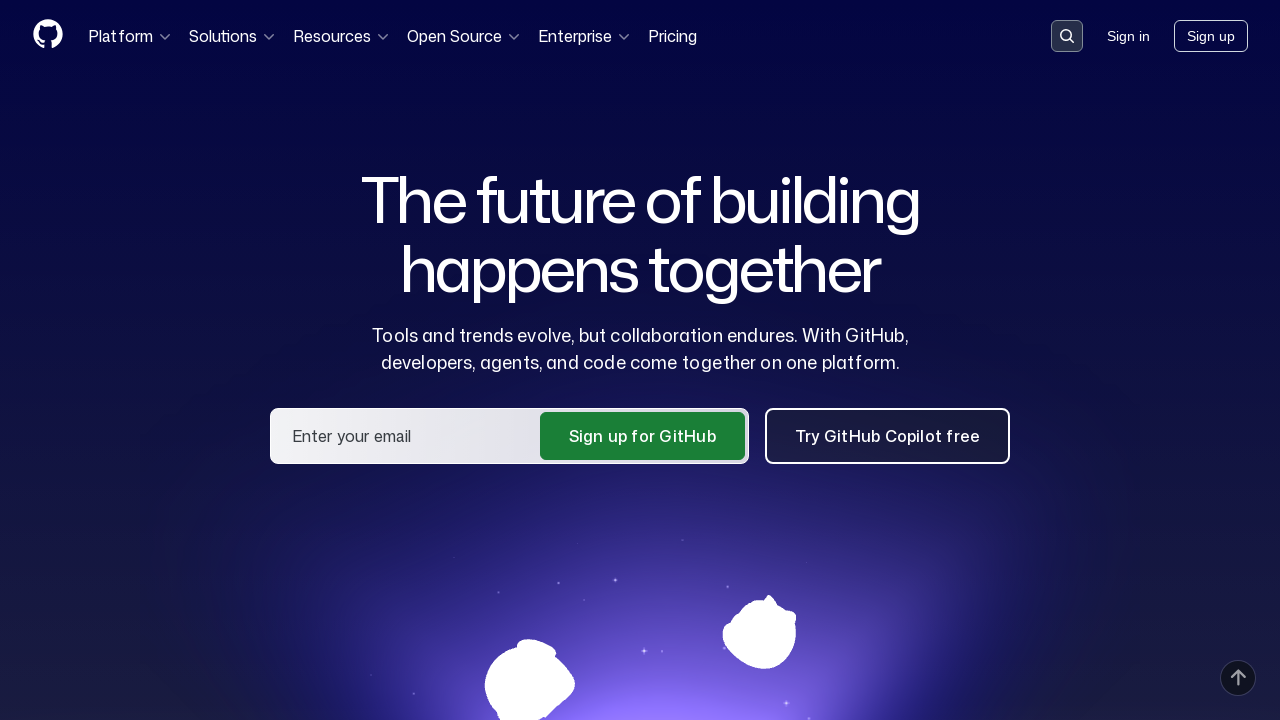